Tests file upload functionality by uploading a PNG image file

Starting URL: http://the-internet.herokuapp.com/upload

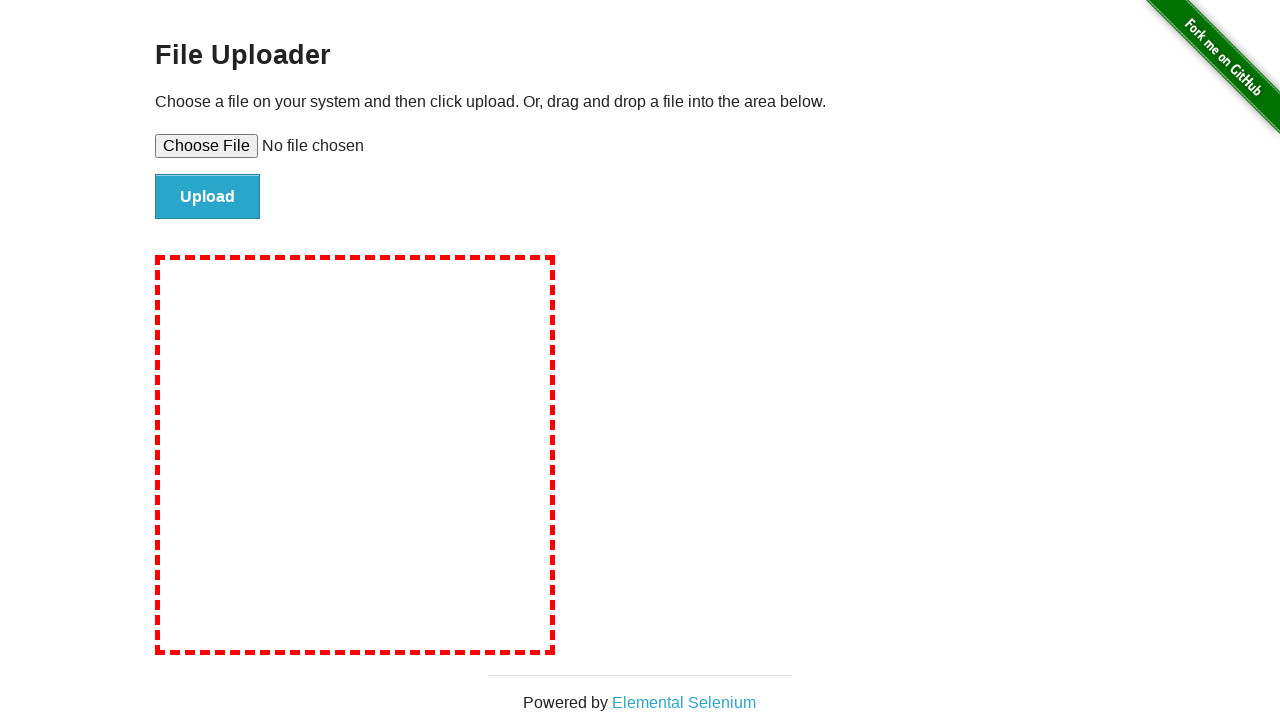

Set file input with test PNG image (test_image.png)
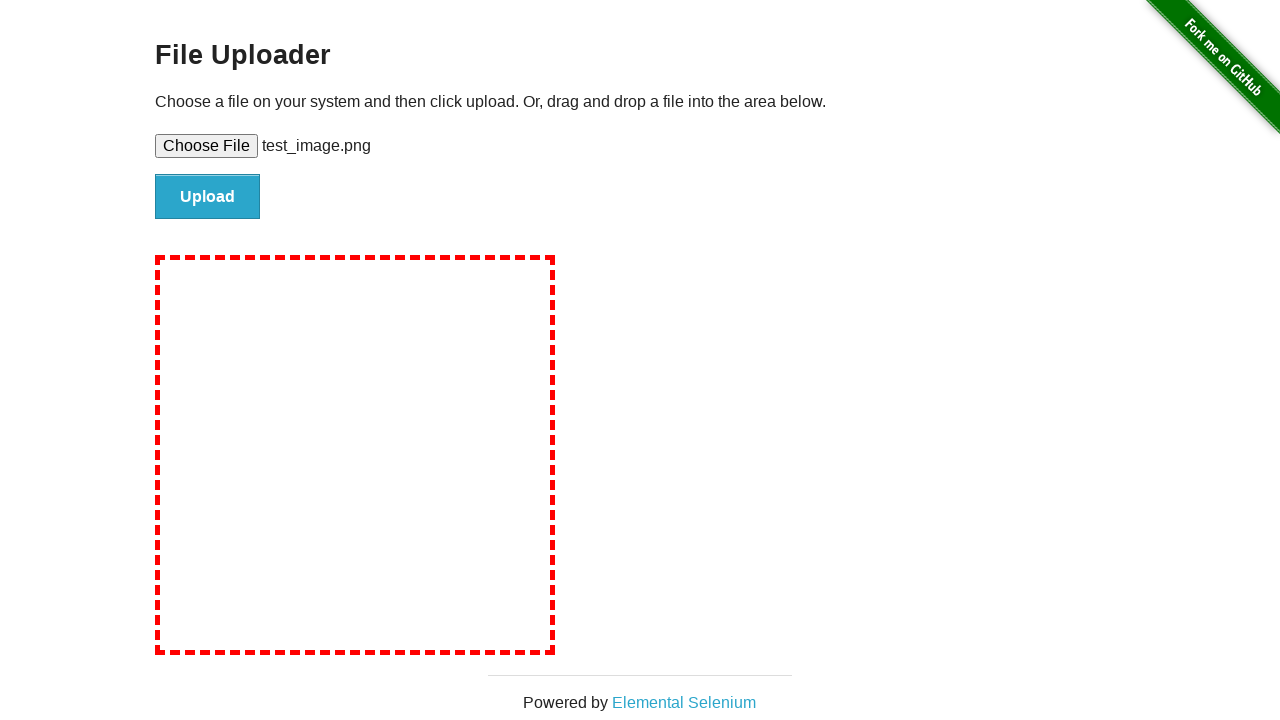

Clicked upload button to submit file at (208, 197) on #file-submit
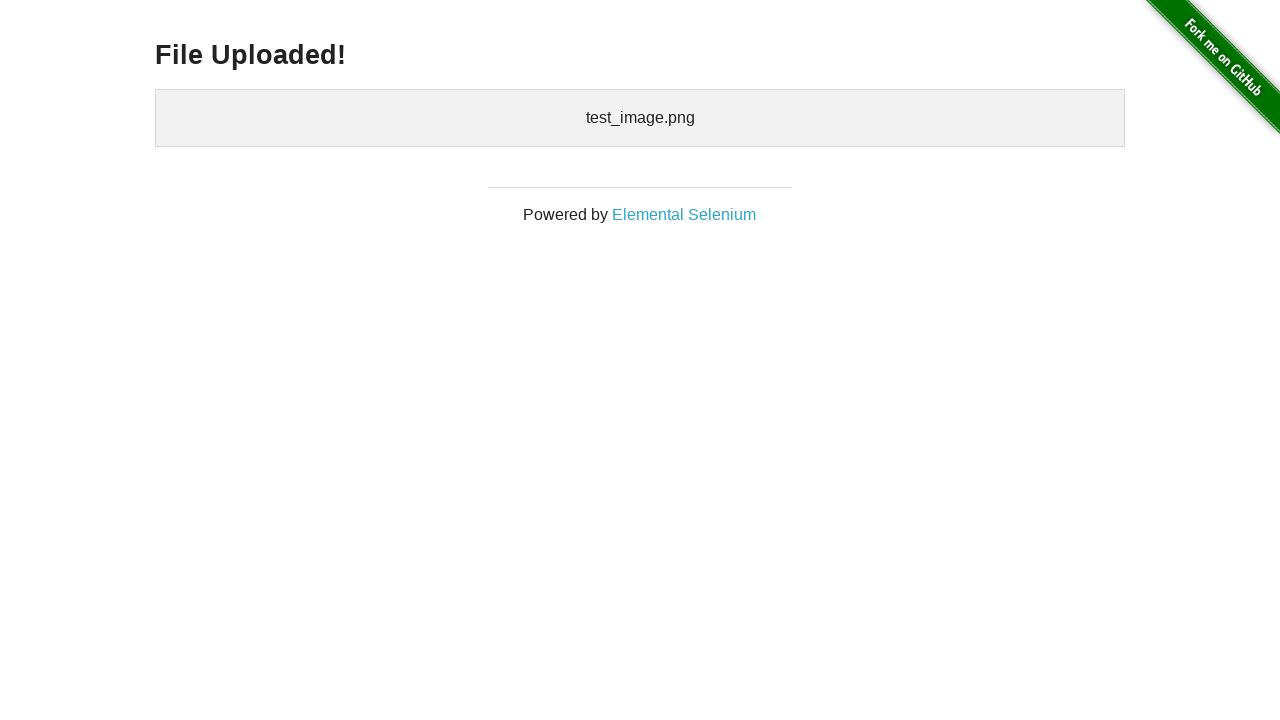

Upload confirmation appeared - file successfully uploaded
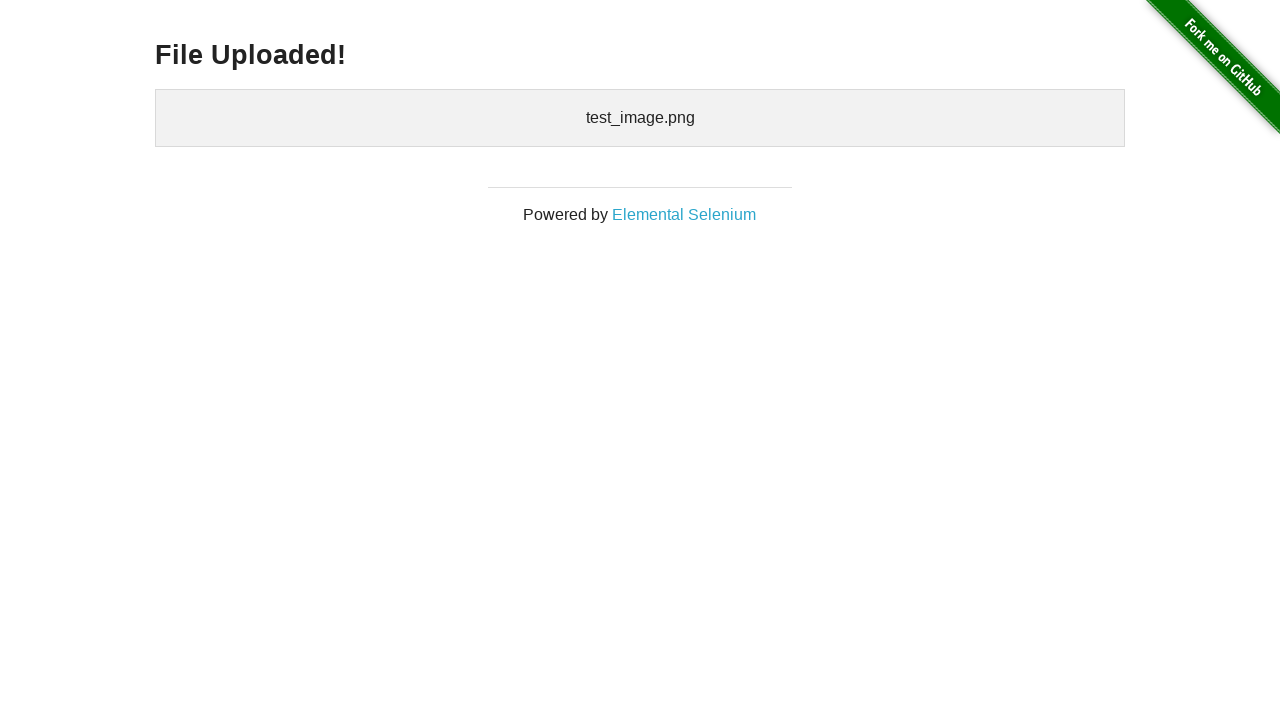

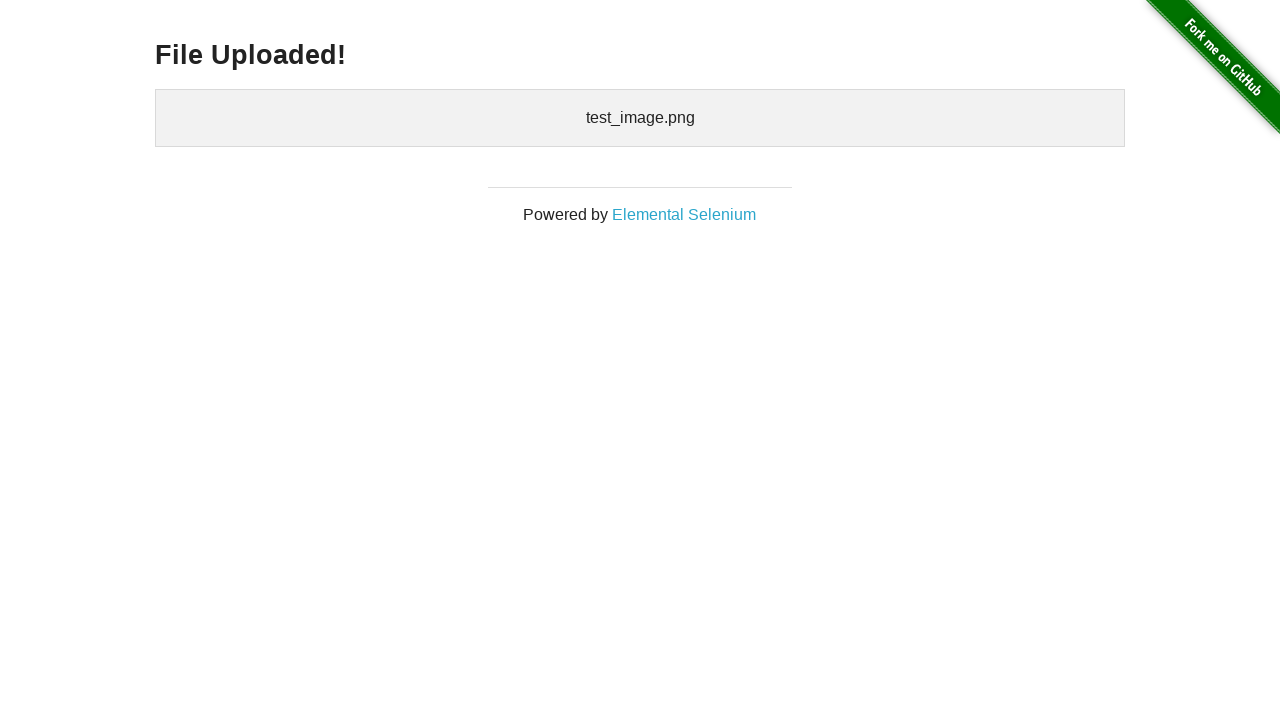